Tests the practice form submission on demoqa.com by filling out all form fields including name, email, gender, phone, date of birth, subjects, file upload, address, state and city, then verifies the submission modal displays correct values.

Starting URL: https://demoqa.com/automation-practice-form

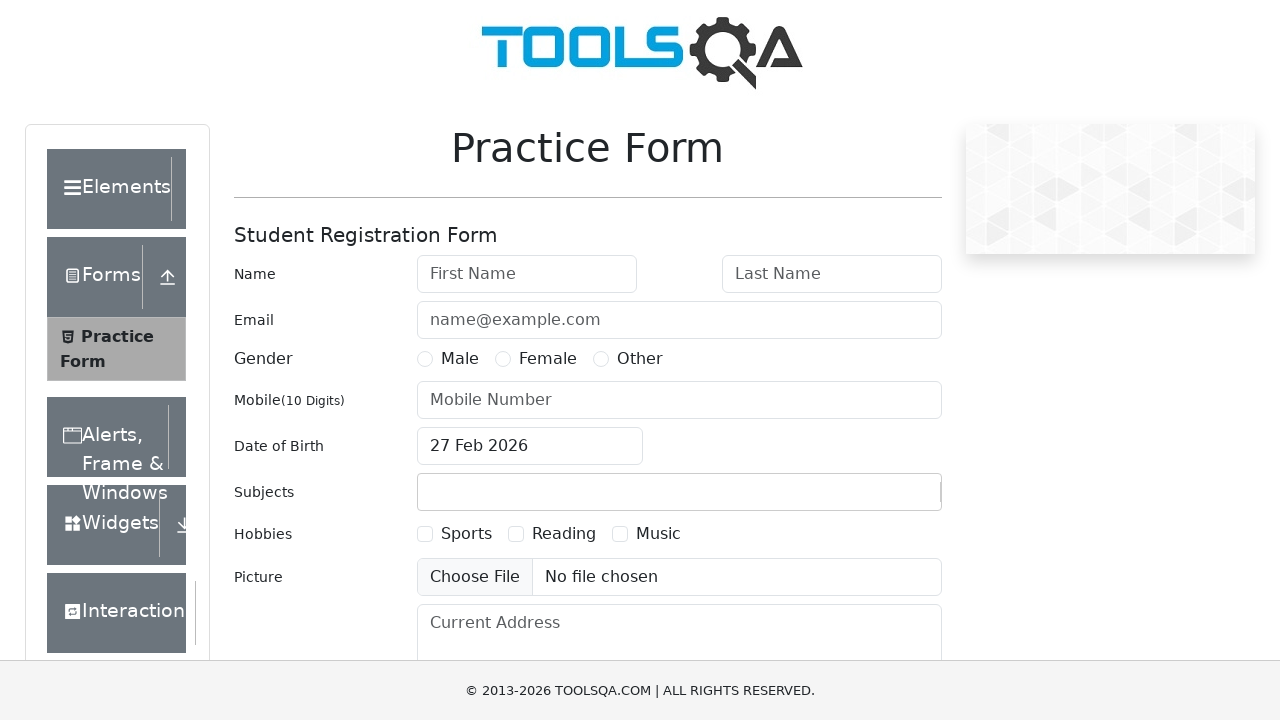

Filled first name field with 'Aleksei' on #firstName
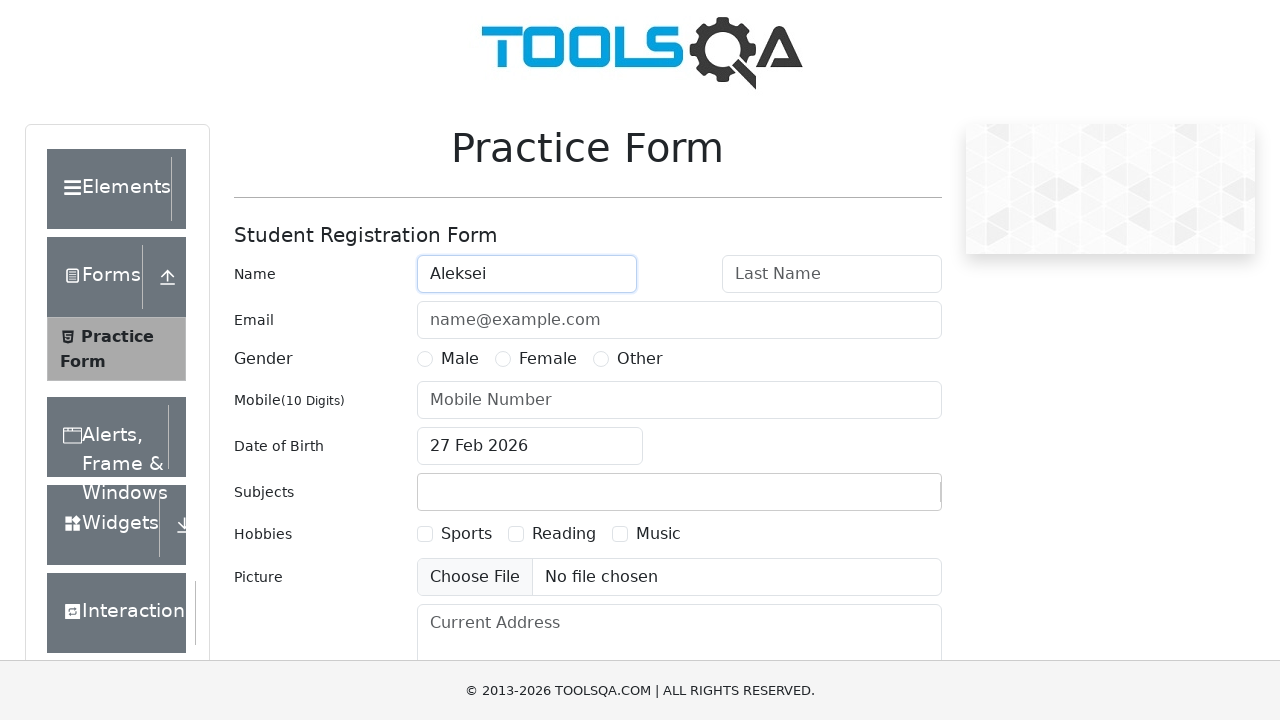

Filled last name field with 'Kazantsev' on #lastName
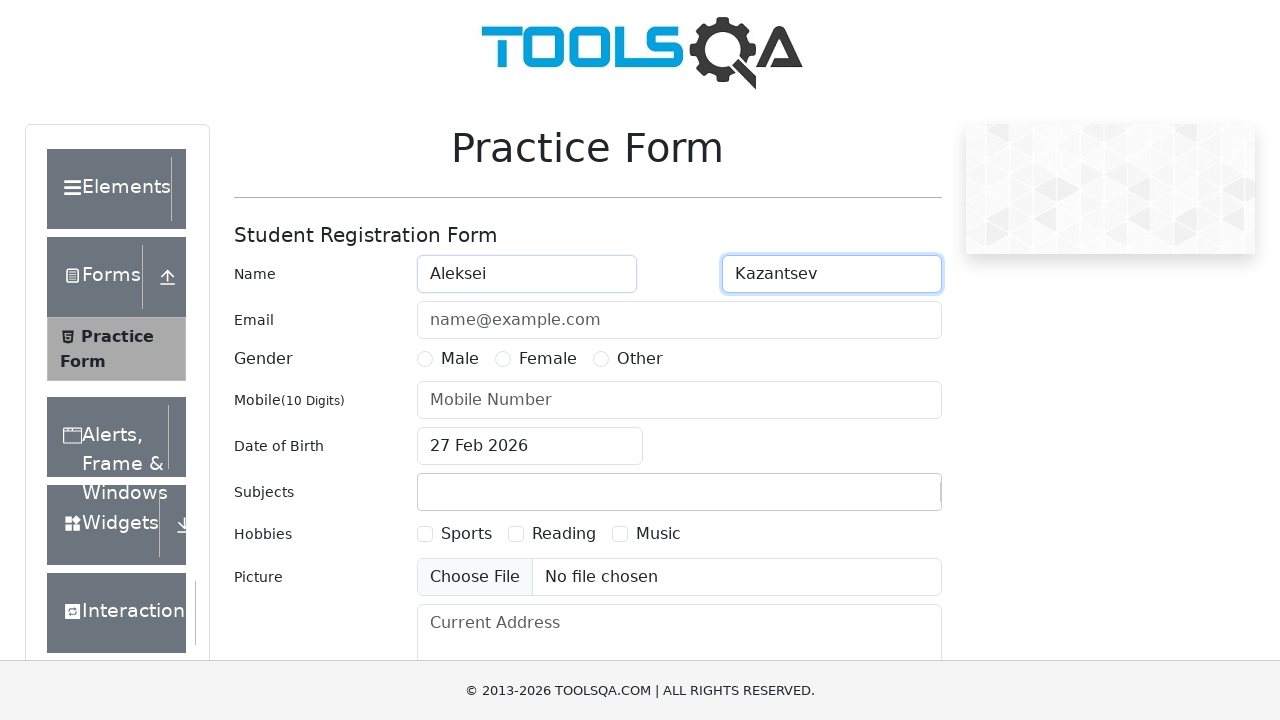

Filled email field with 'djacidk@gmail.com' on #userEmail
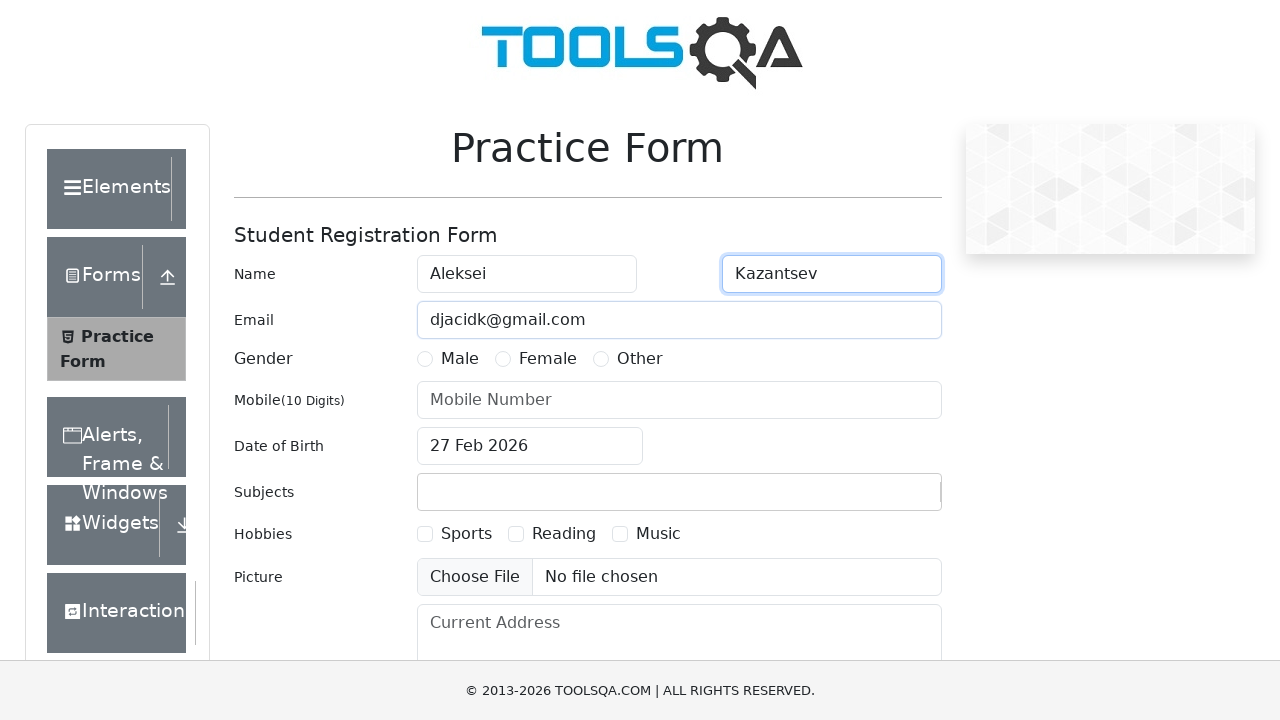

Selected gender 'Male' at (460, 359) on label[for='gender-radio-1']
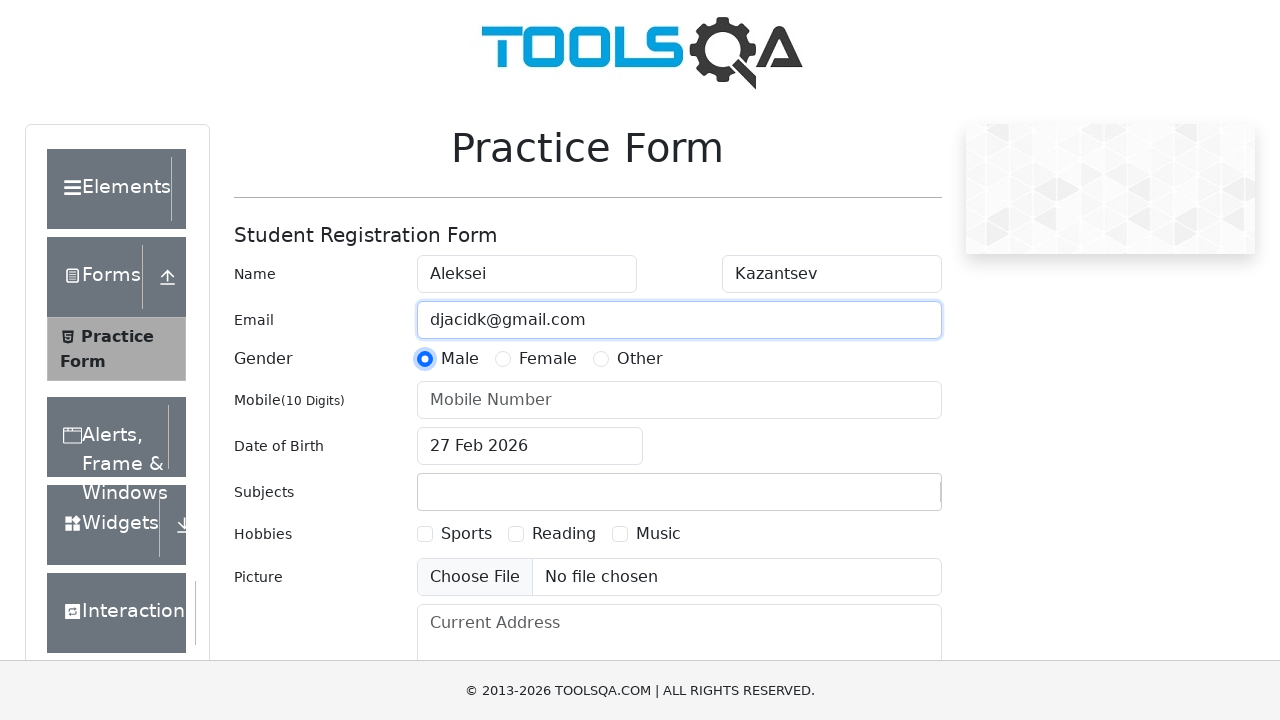

Filled mobile number field with '9144154627' on #userNumber
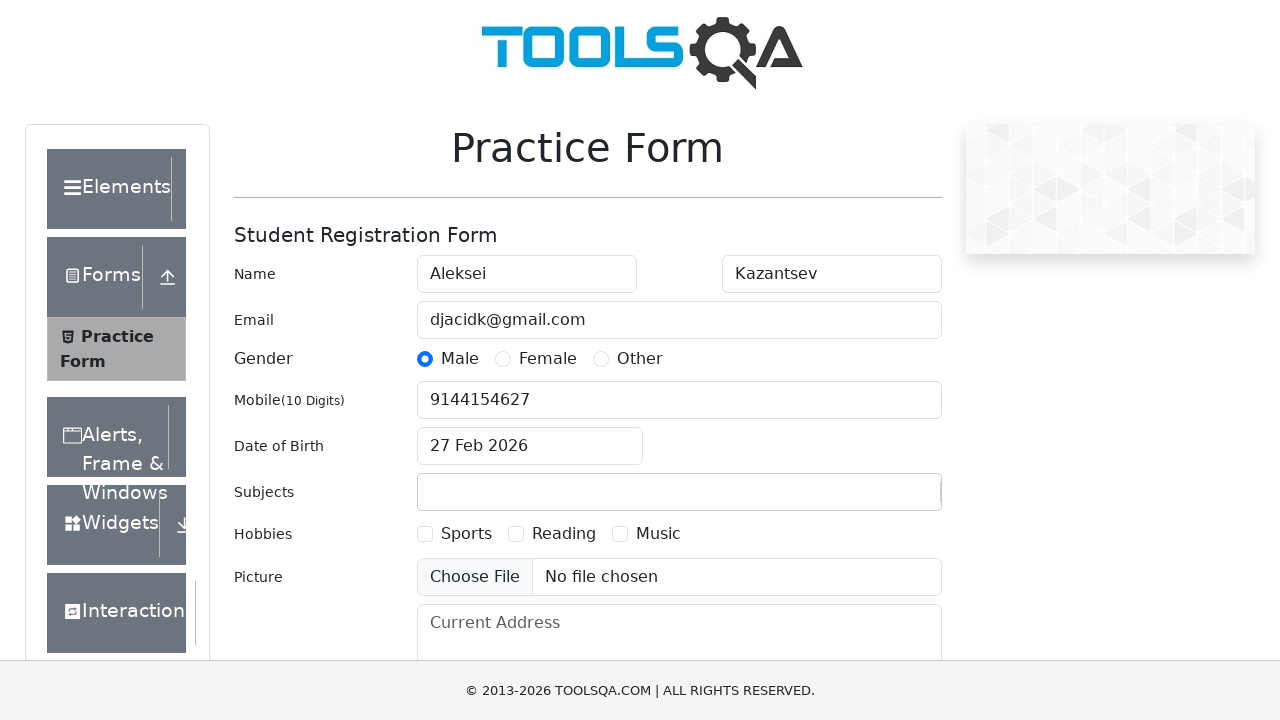

Clicked date of birth input to open calendar at (530, 446) on #dateOfBirthInput
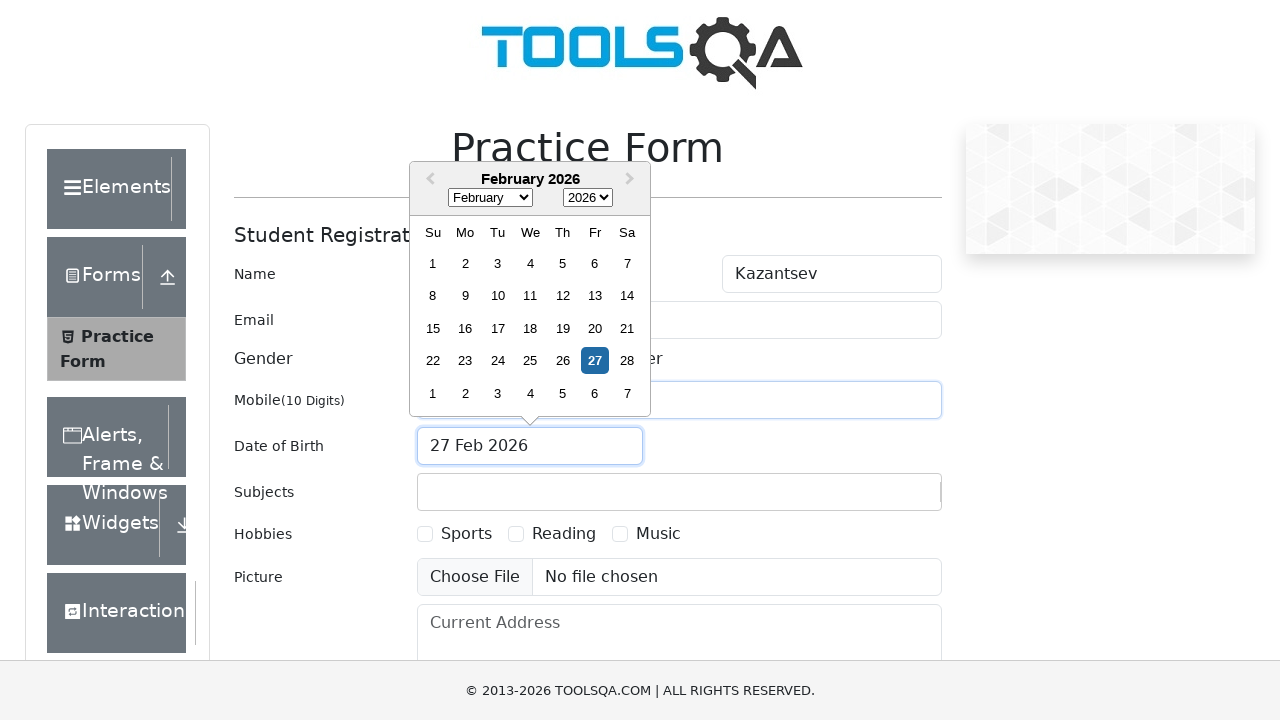

Selected October as the birth month on .react-datepicker__month-select
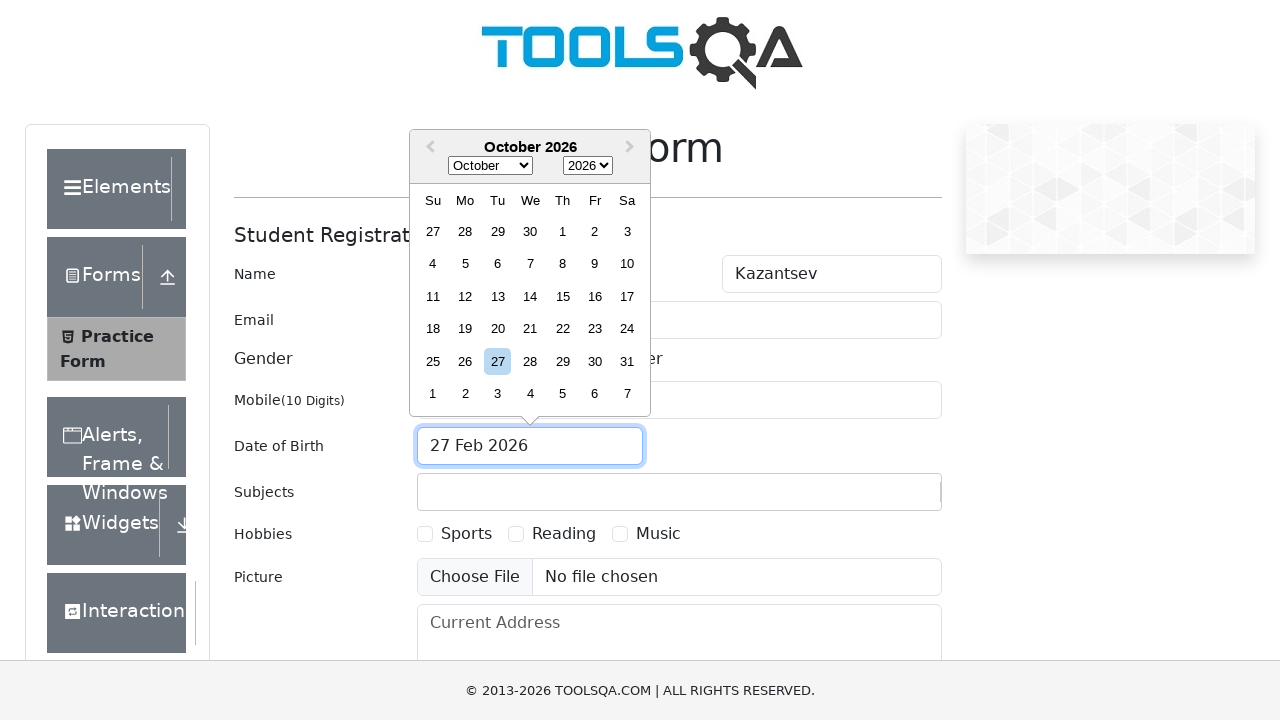

Selected 1984 as the birth year on .react-datepicker__year-select
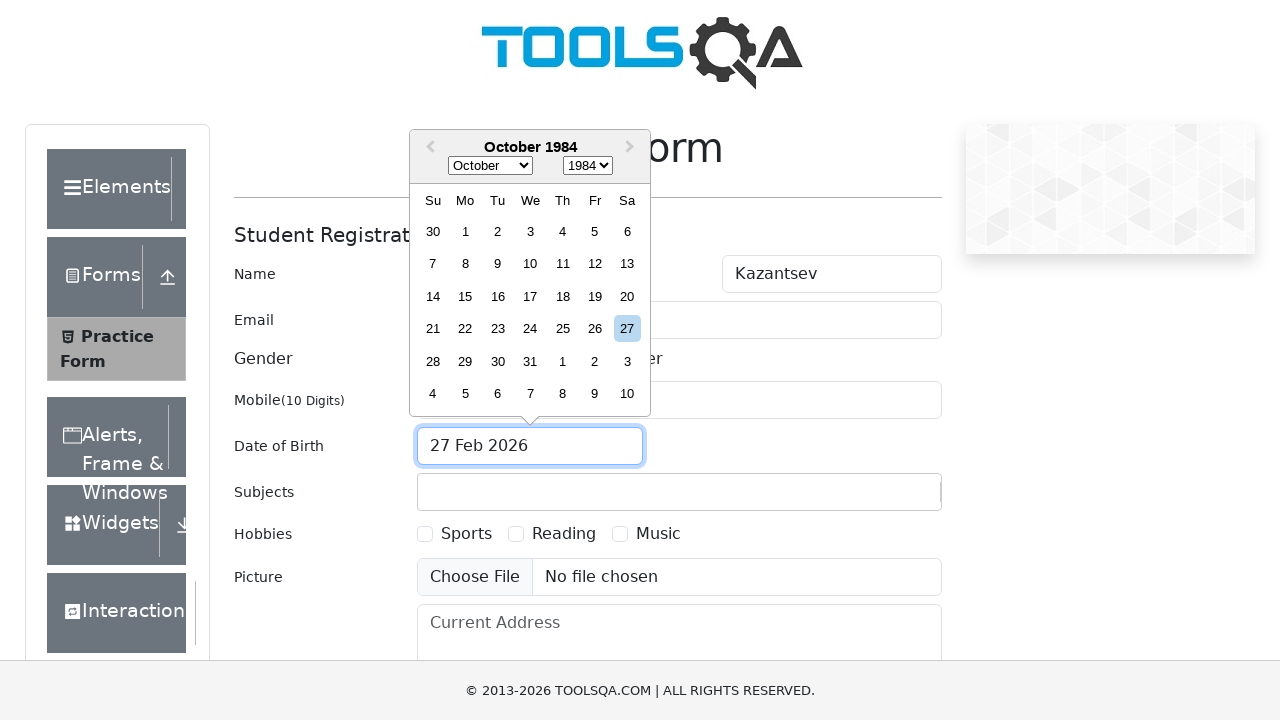

Selected day 20 from the date picker at (627, 296) on .react-datepicker__day--020:not(.react-datepicker__day--outside-month)
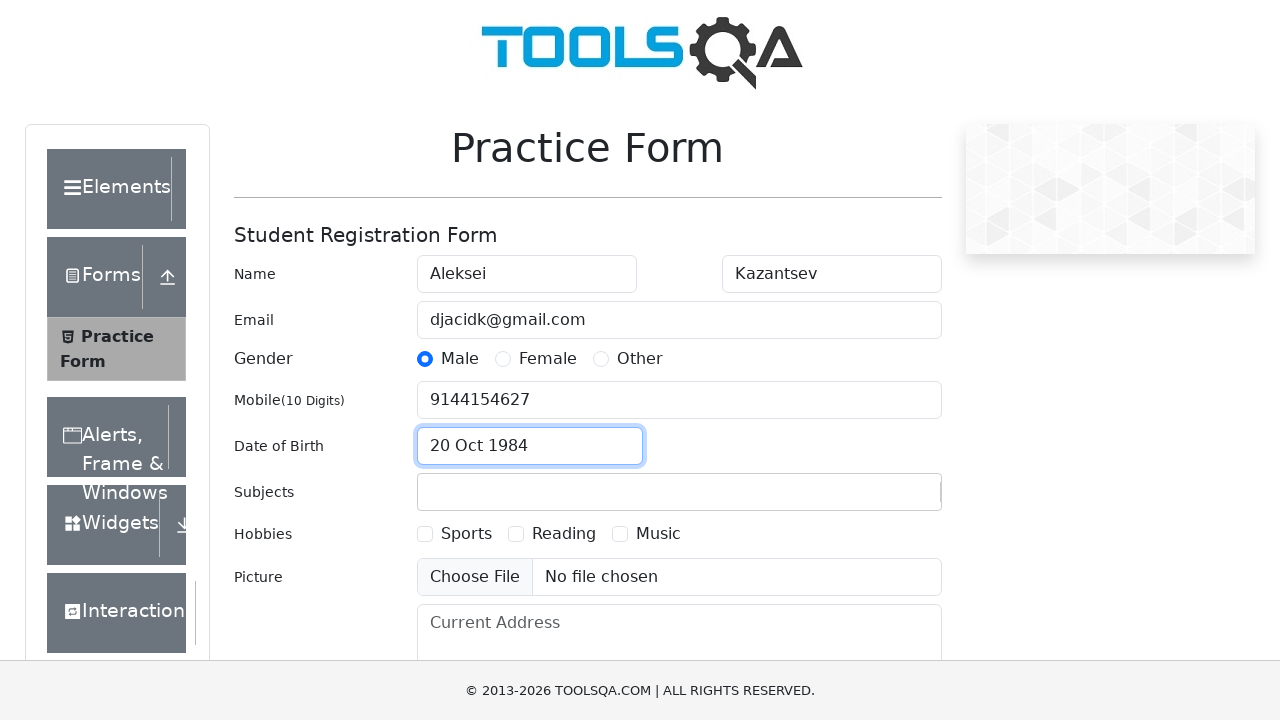

Filled subjects field with 'Computer' on #subjectsInput
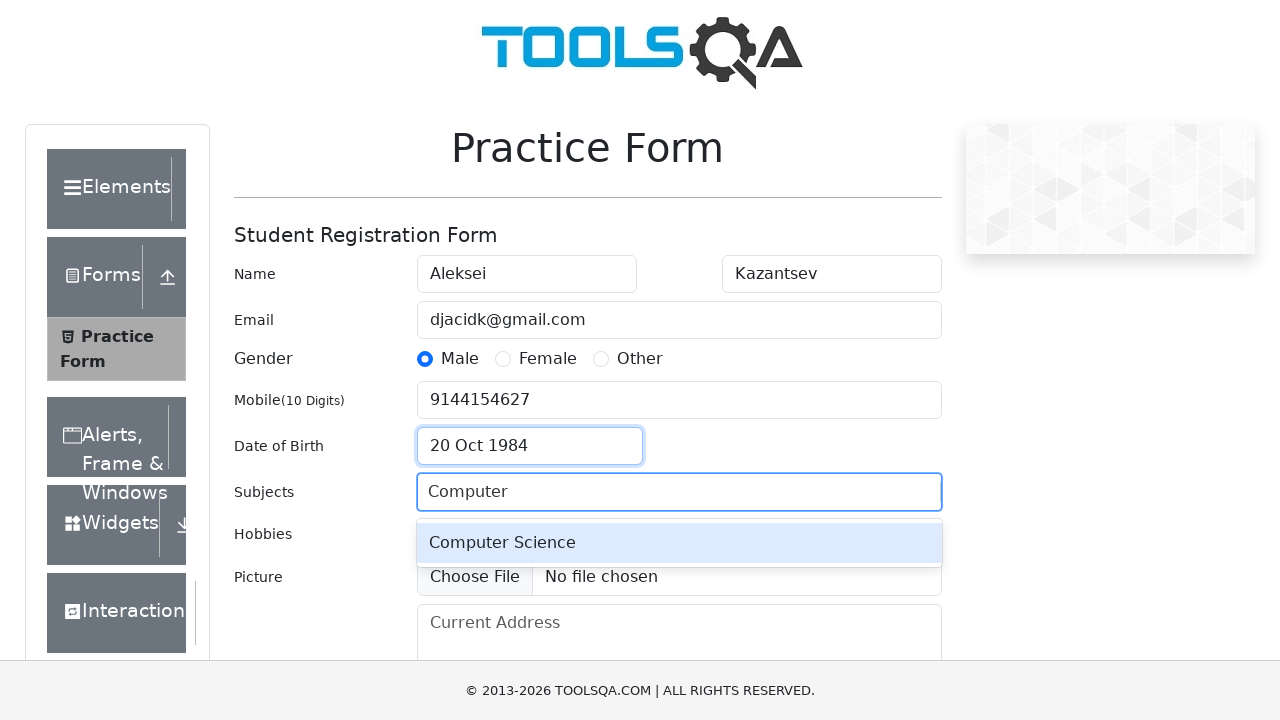

Pressed Enter to confirm subject selection
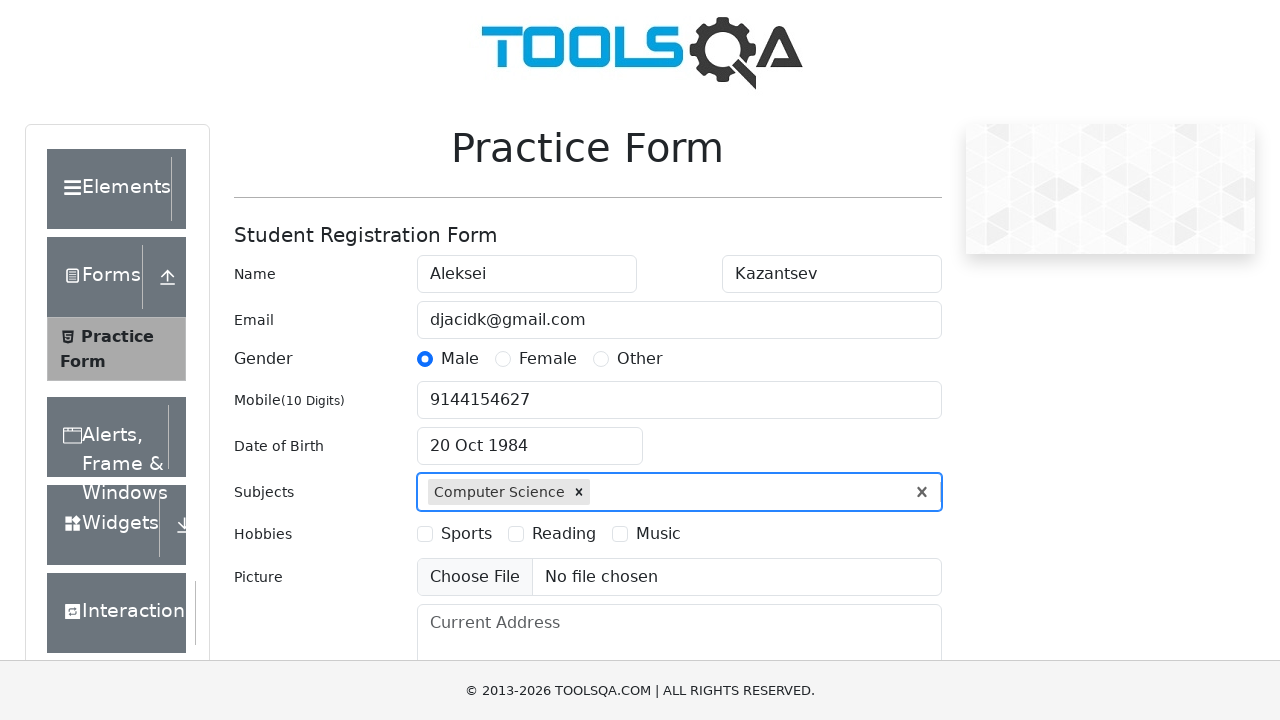

Filled current address field with 'Planet Earth' on #currentAddress
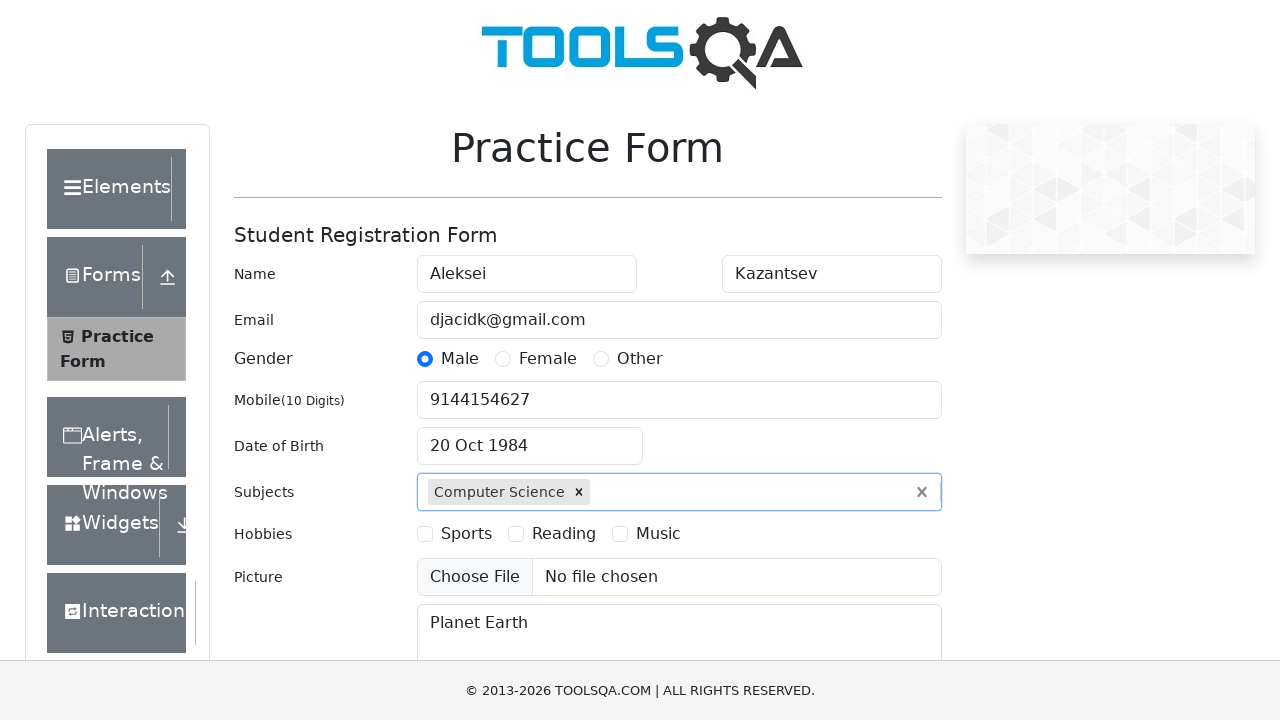

Scrolled down to make state and city fields visible
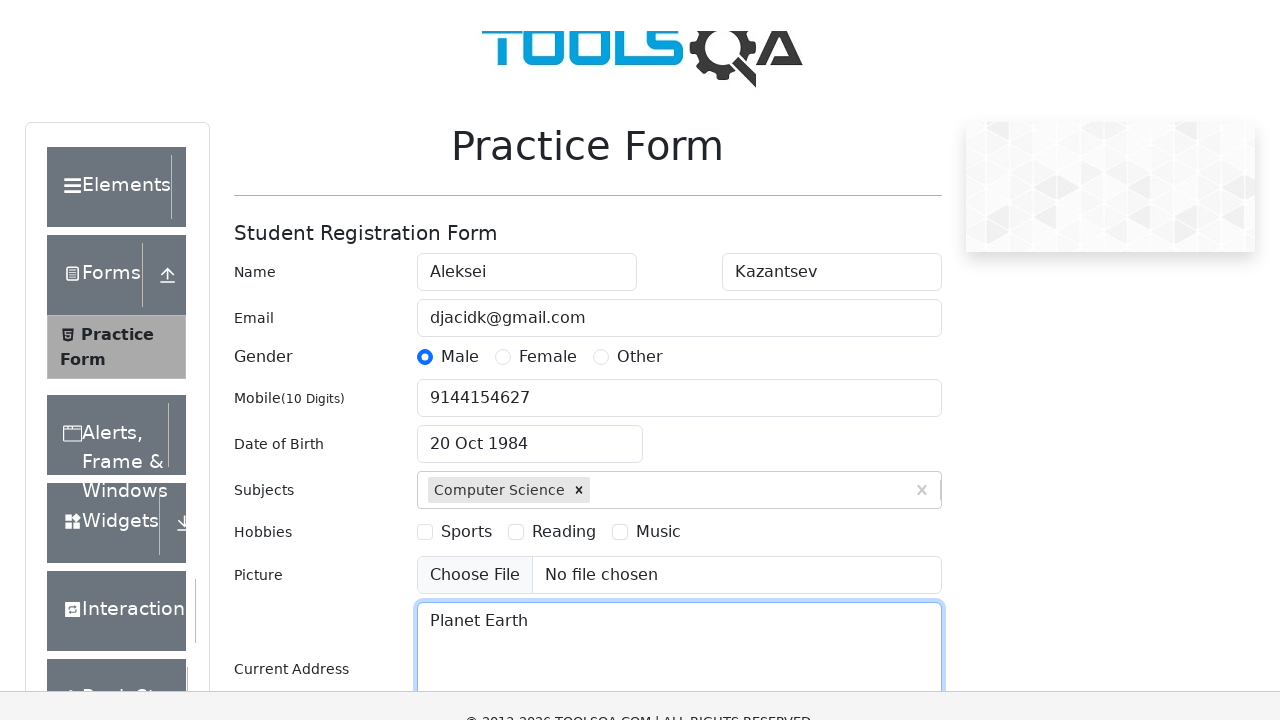

Clicked state dropdown to open it at (527, 437) on #state
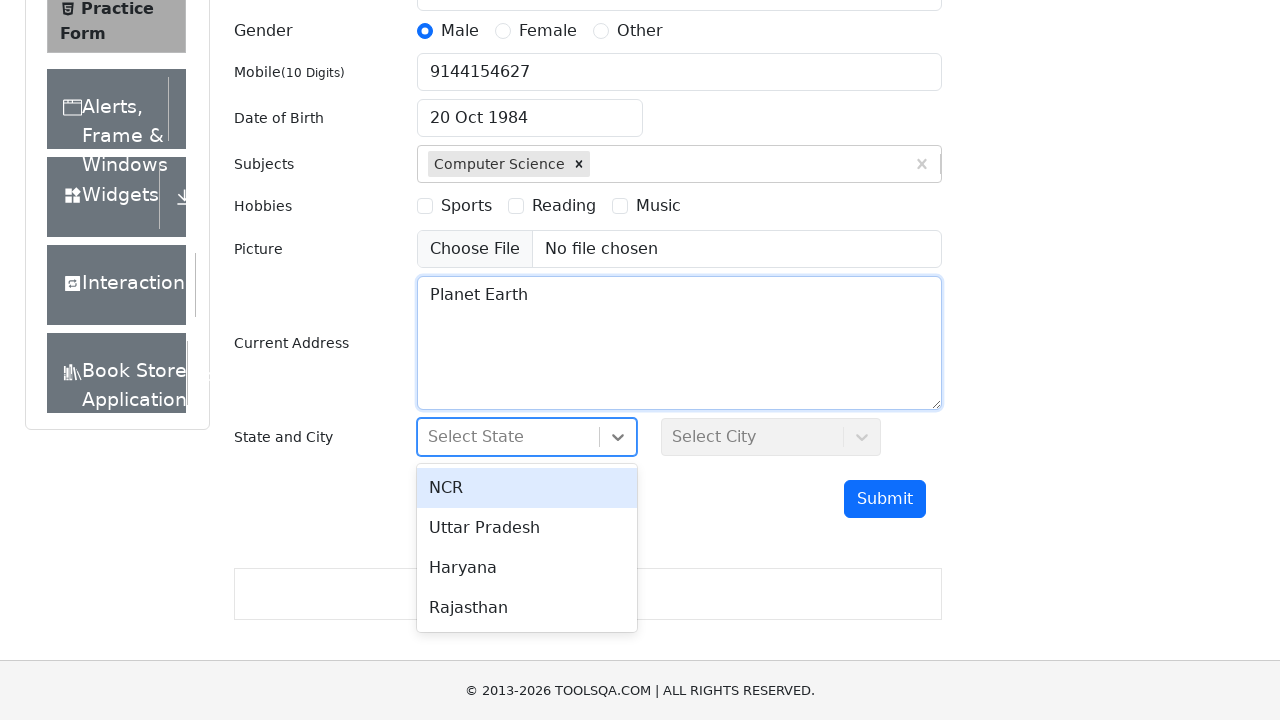

Selected 'Uttar Pradesh' from state dropdown at (527, 528) on text=Uttar Pradesh
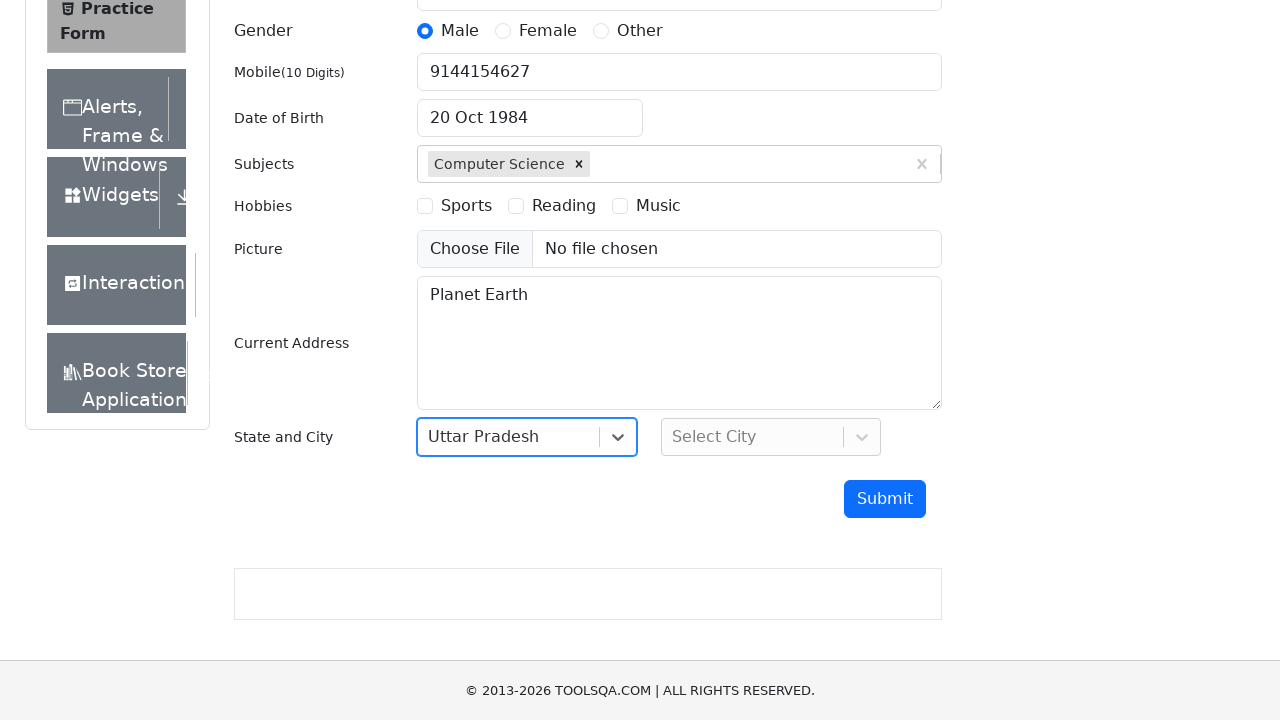

Clicked city dropdown to open it at (771, 437) on #city
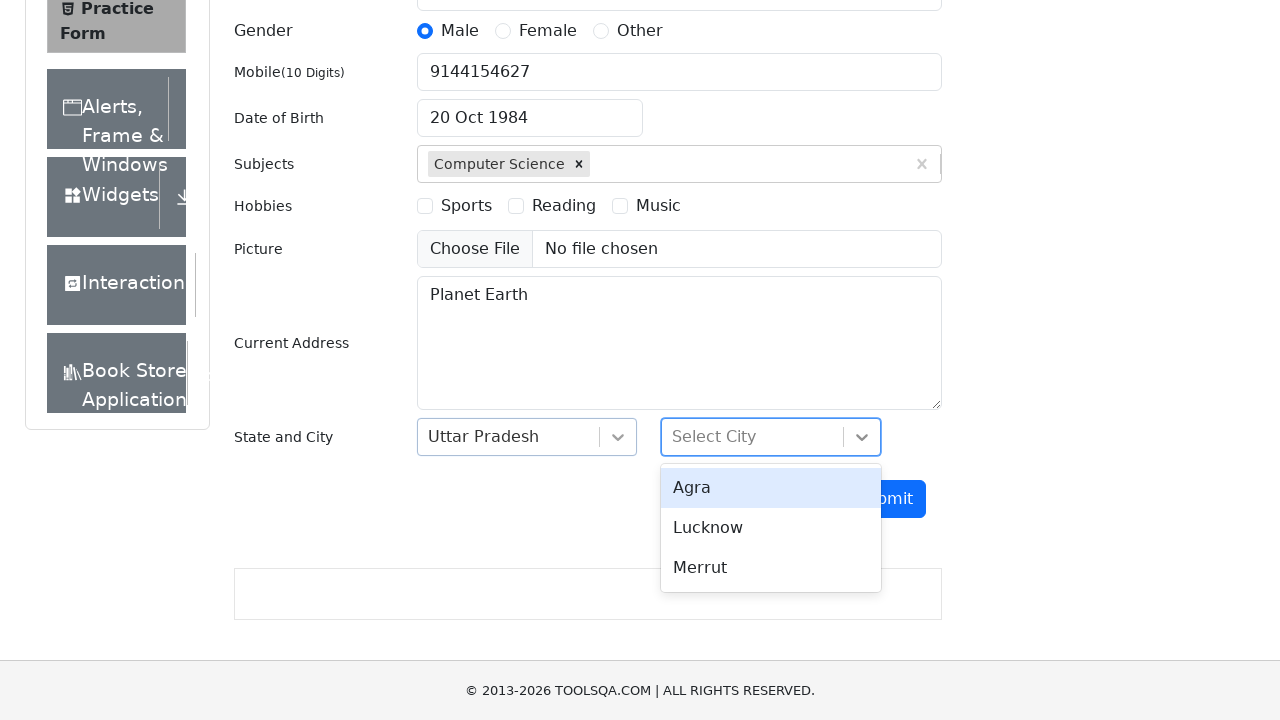

Selected 'Lucknow' from city dropdown at (771, 528) on text=Lucknow
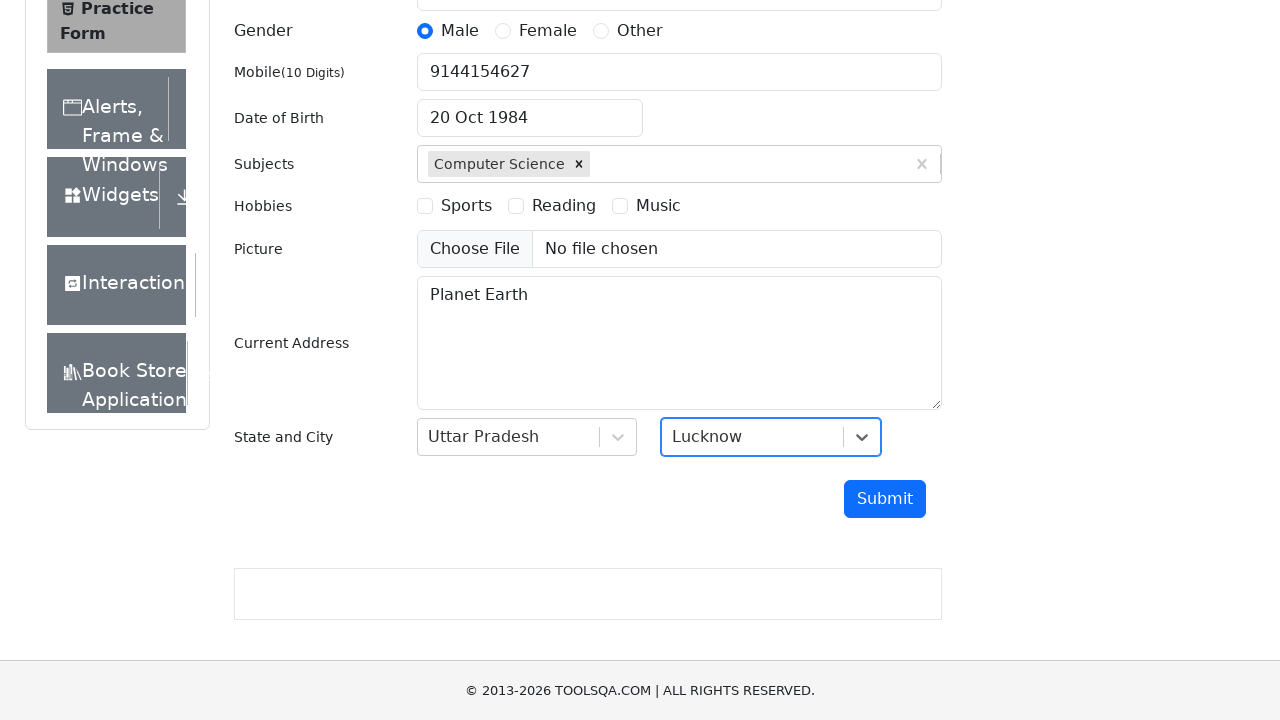

Clicked submit button to submit the form at (885, 499) on #submit
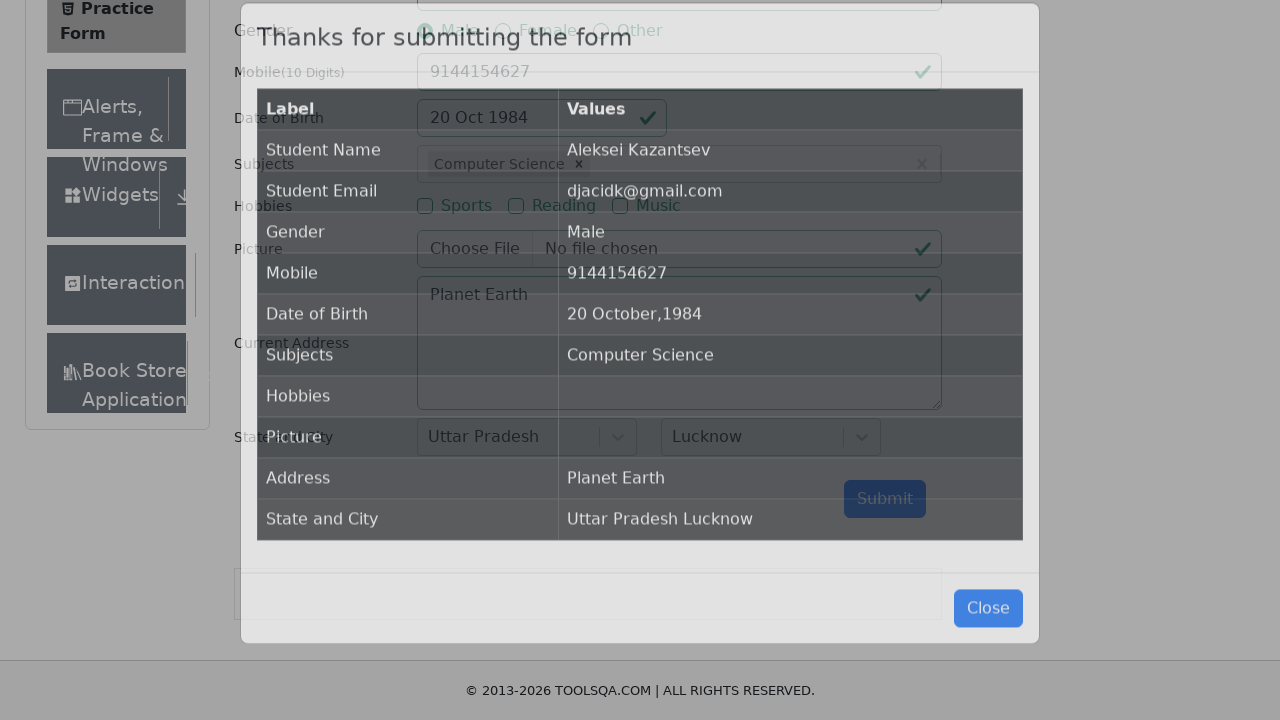

Submission modal appeared with form data confirmation
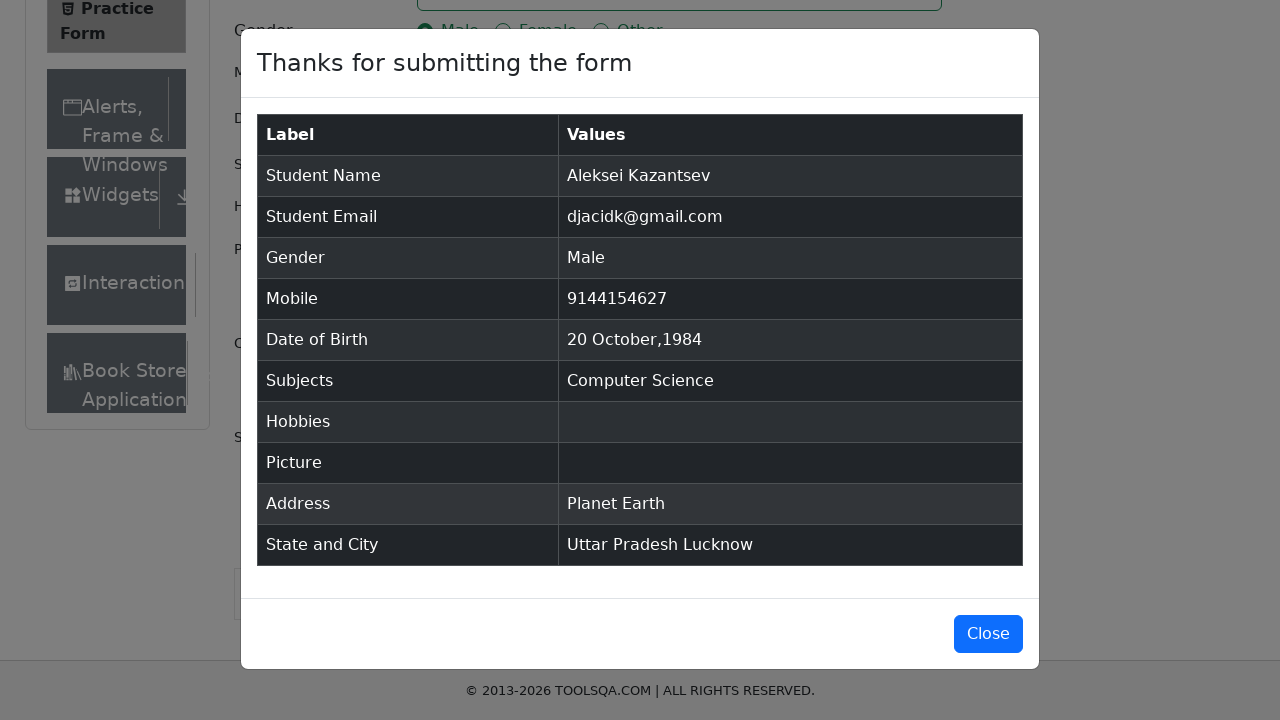

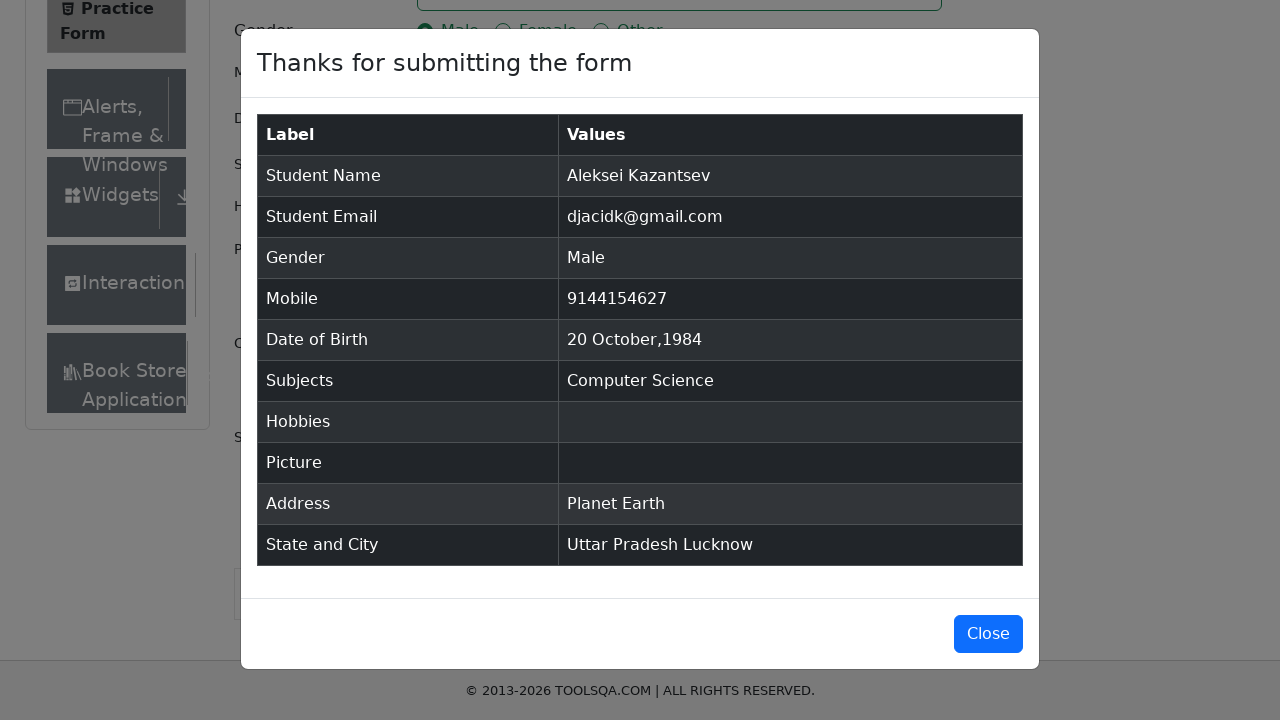